Tests confirm alert functionality by clicking a button to trigger an alert and then accepting it

Starting URL: https://www.leafground.com/alert.xhtml

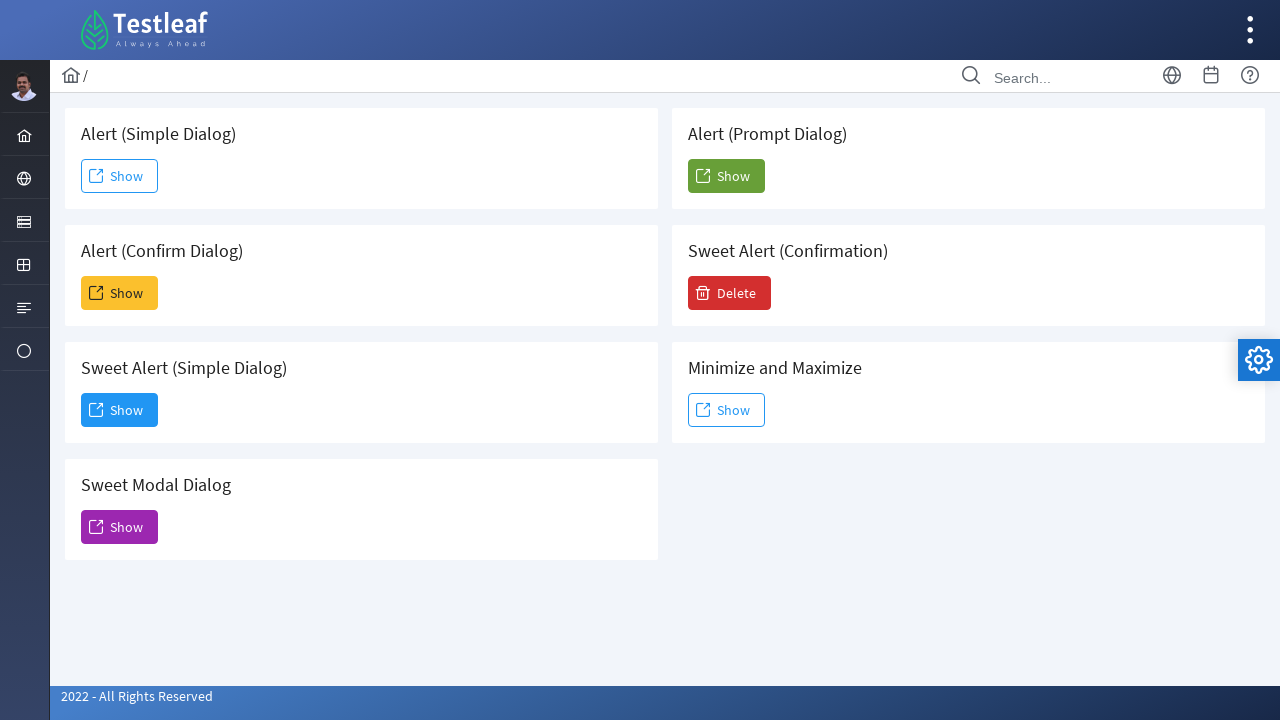

Clicked the 'Show' button to trigger the confirm alert at (120, 293) on (//span[text()='Show'])[2]
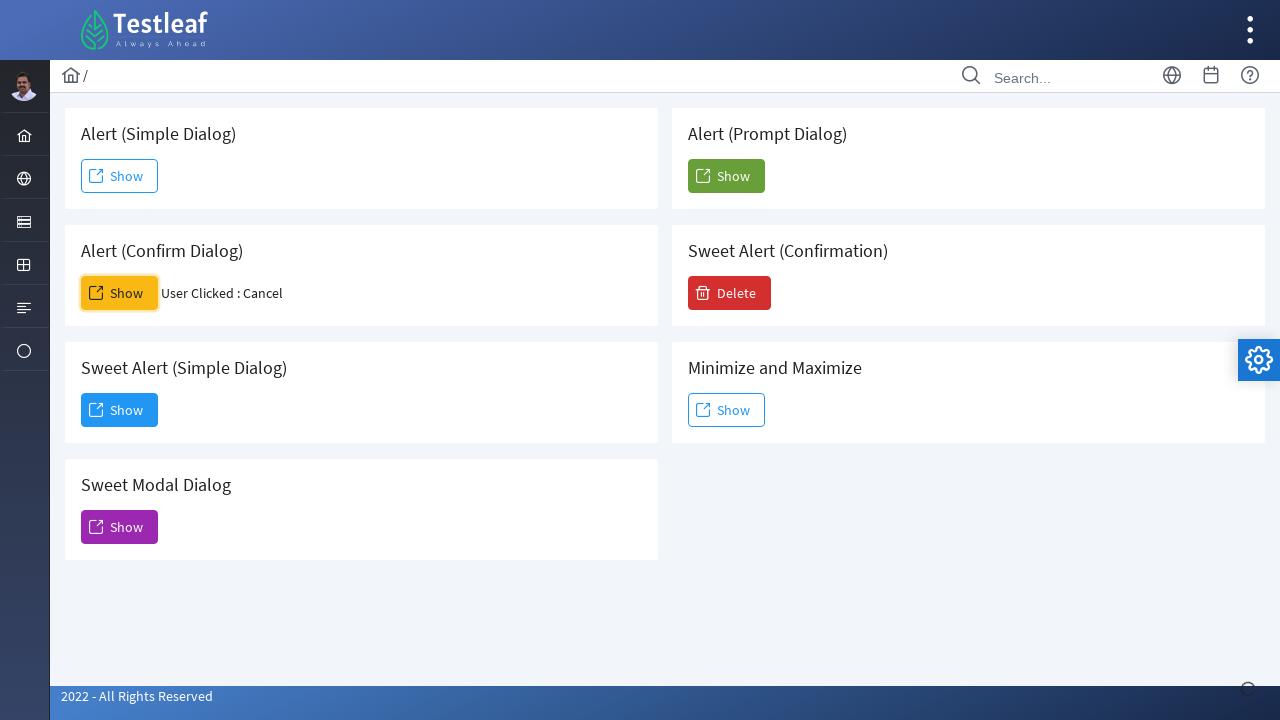

Set up dialog handler to accept the confirm alert
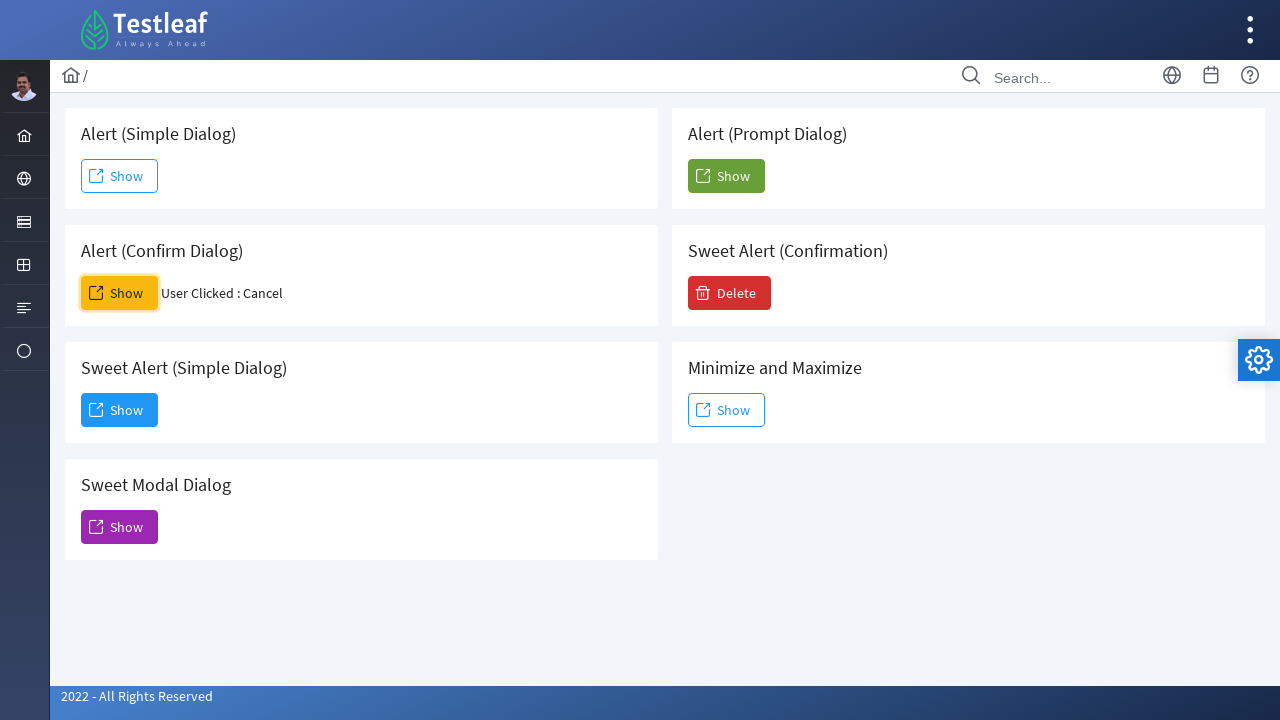

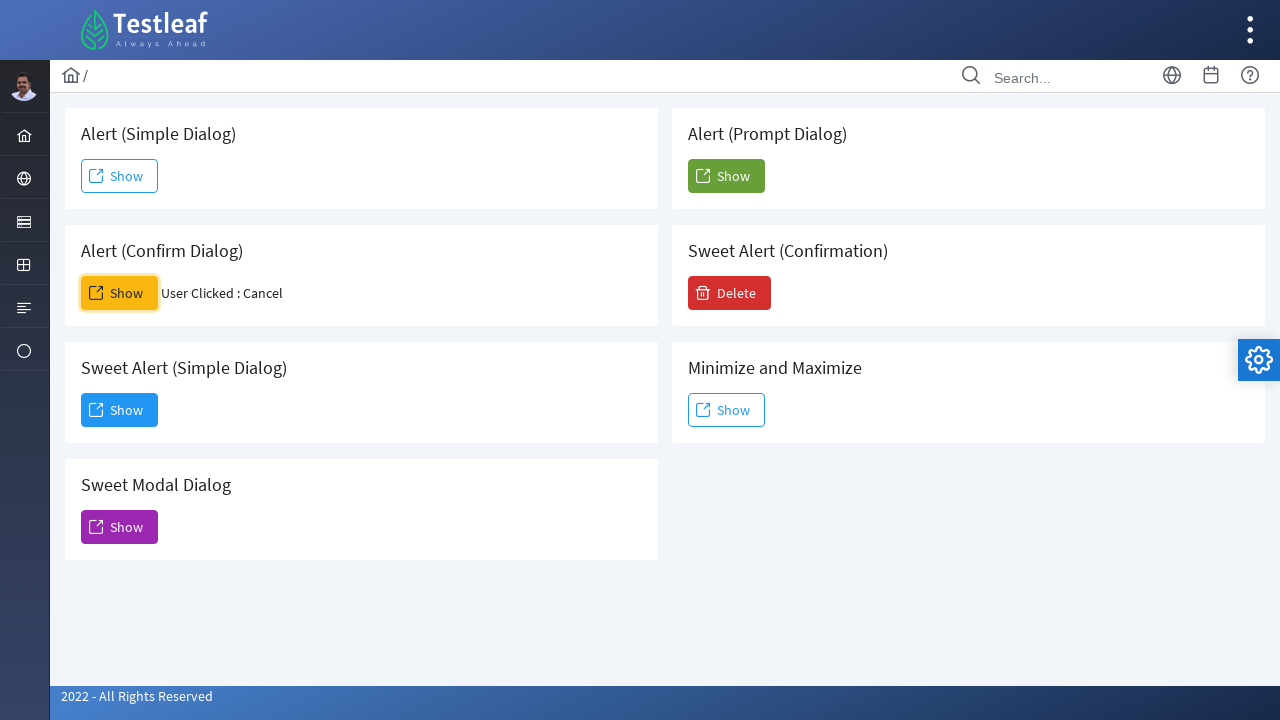